Tests the search functionality on Python.org by entering "pycon" as a search term and verifying that search results are returned.

Starting URL: https://www.python.org

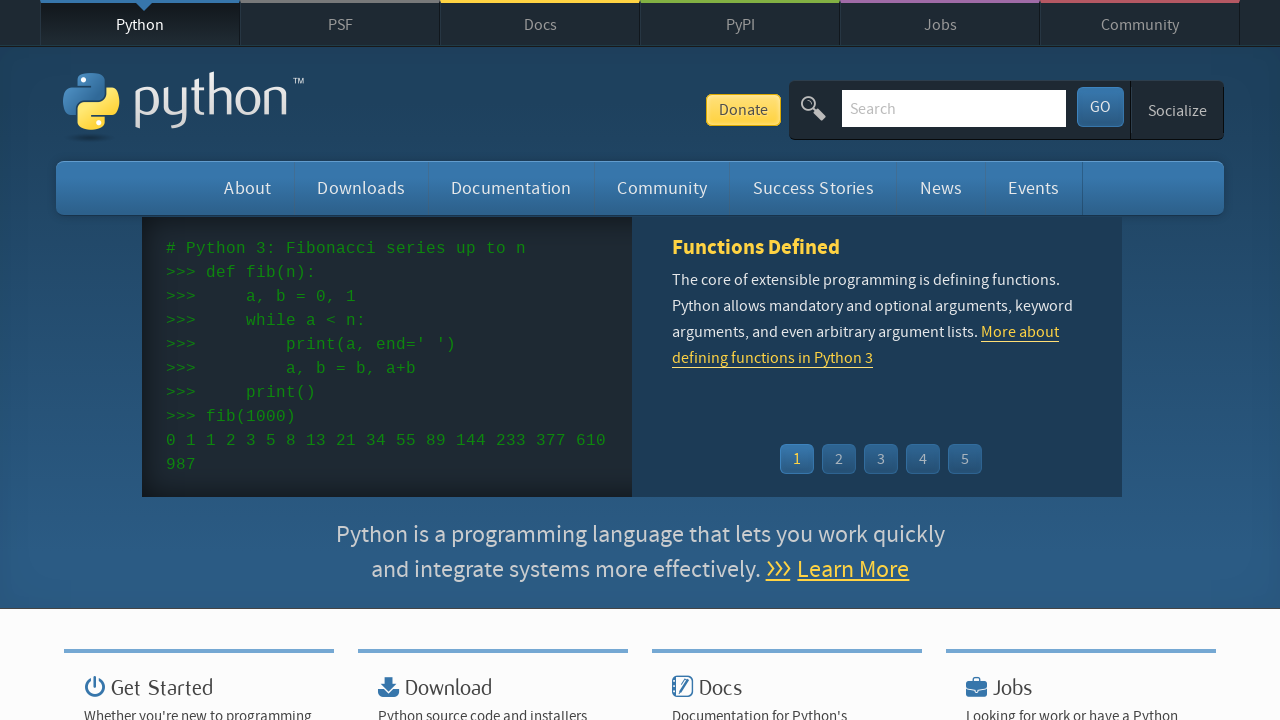

Verified 'Python' is in page title
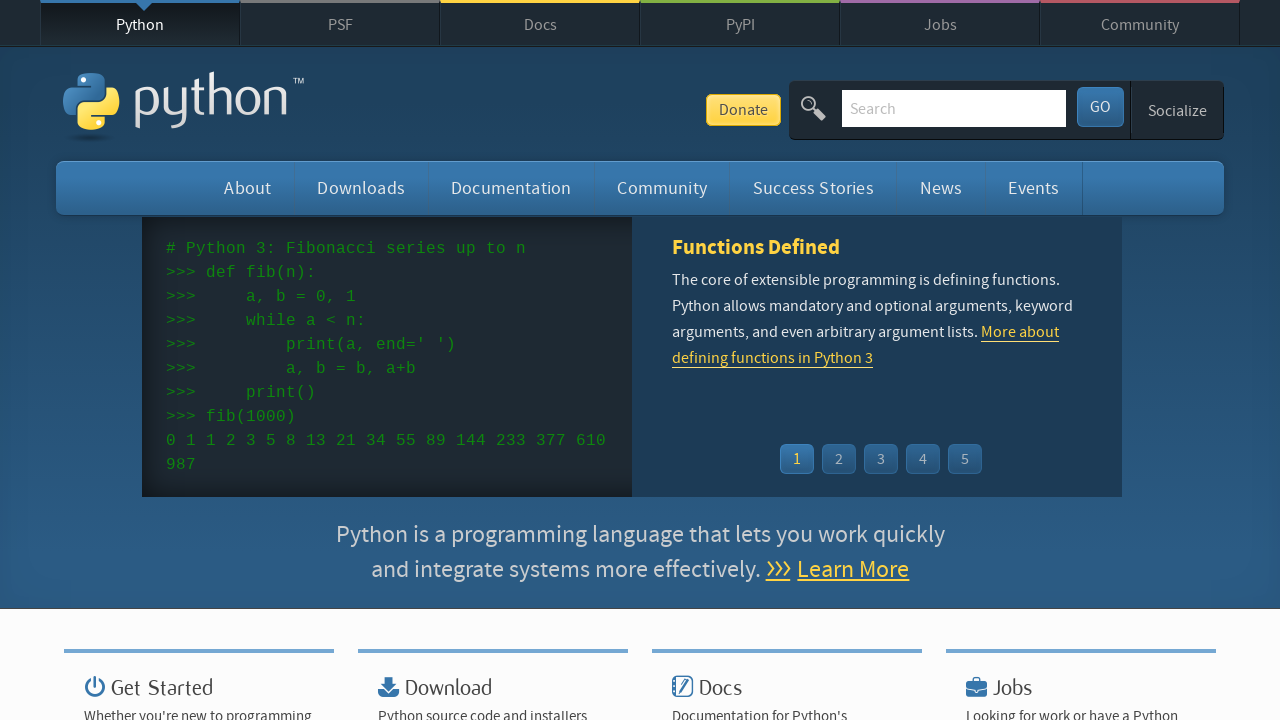

Filled search box with 'pycon' on input[name='q']
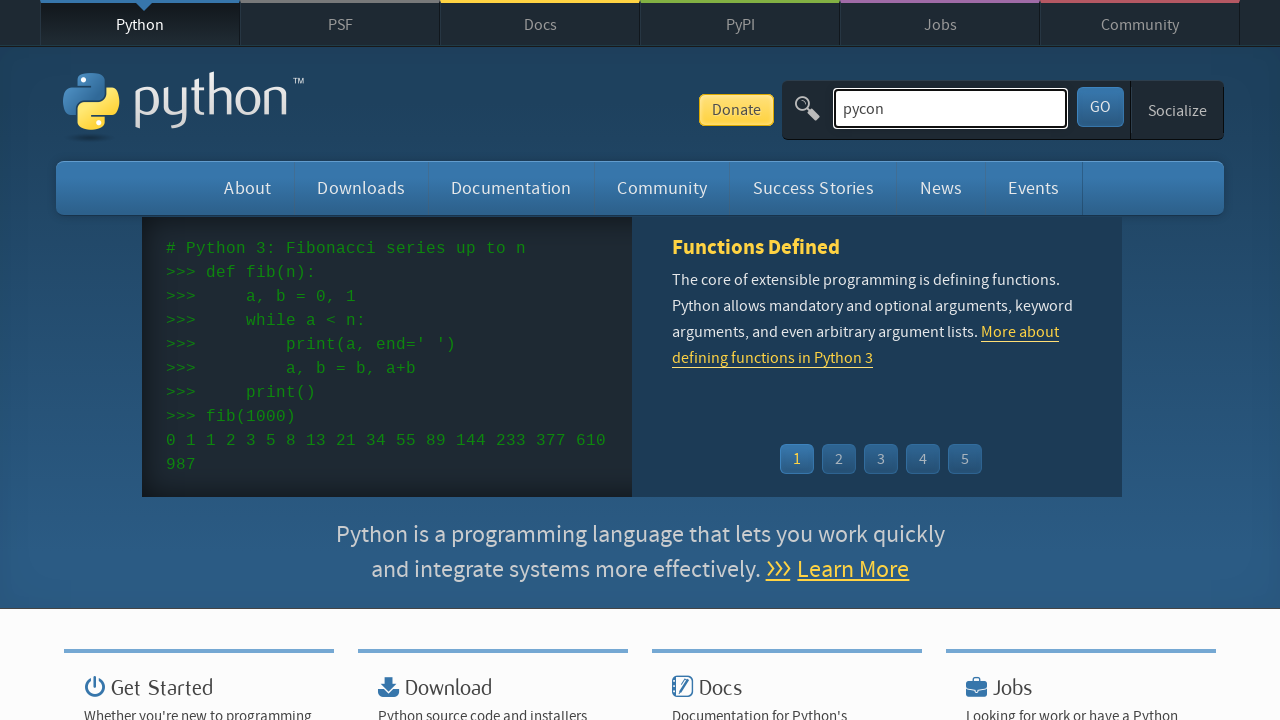

Pressed Enter to submit search on input[name='q']
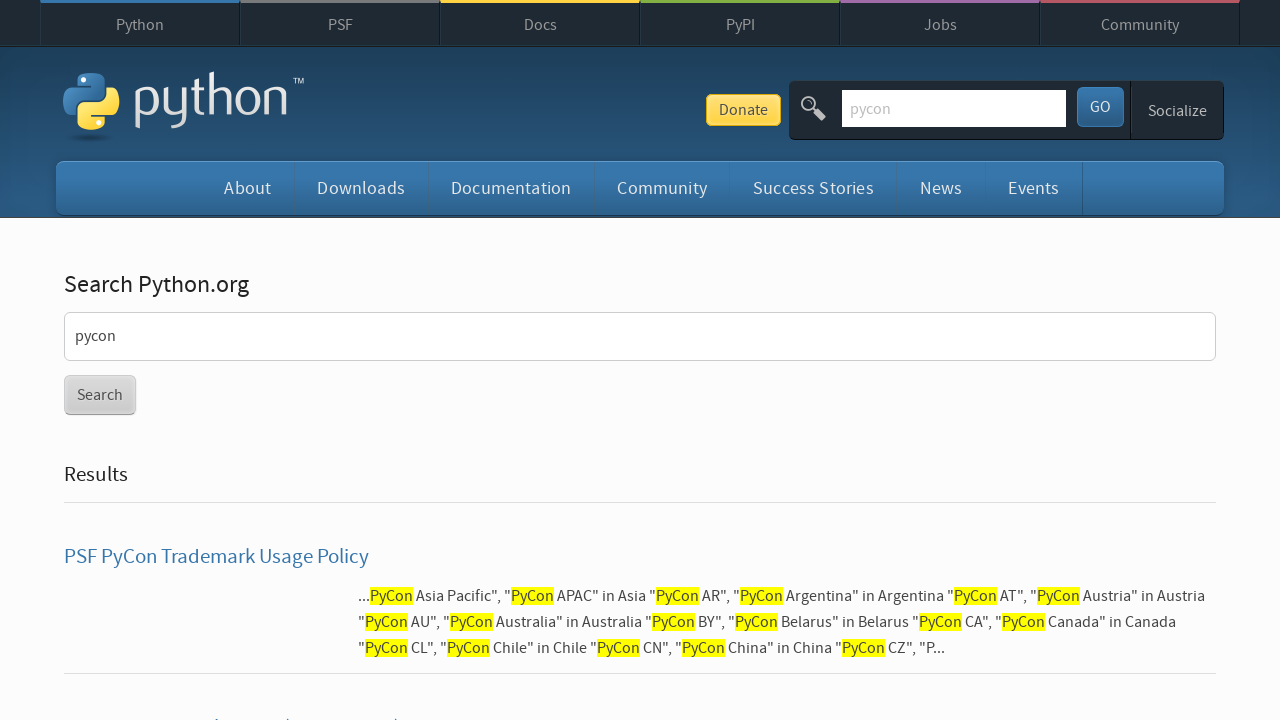

Search results page loaded (networkidle)
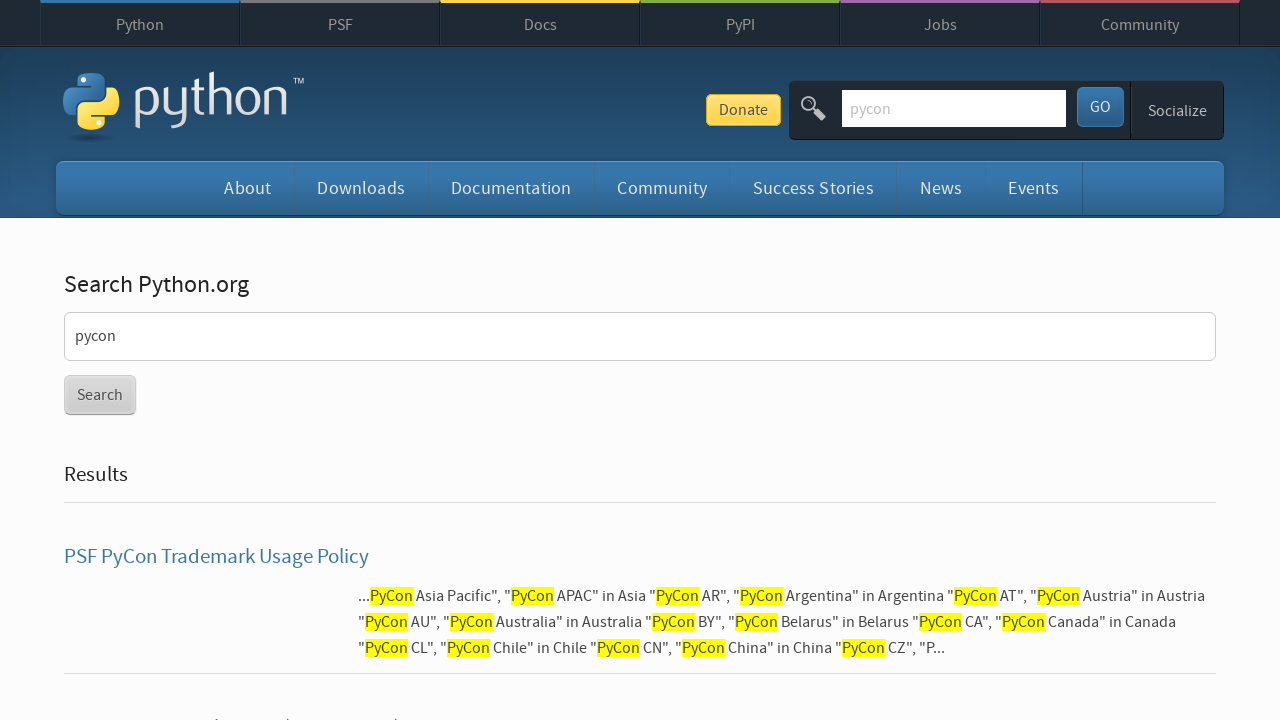

Verified search results are present (no 'No results found' message)
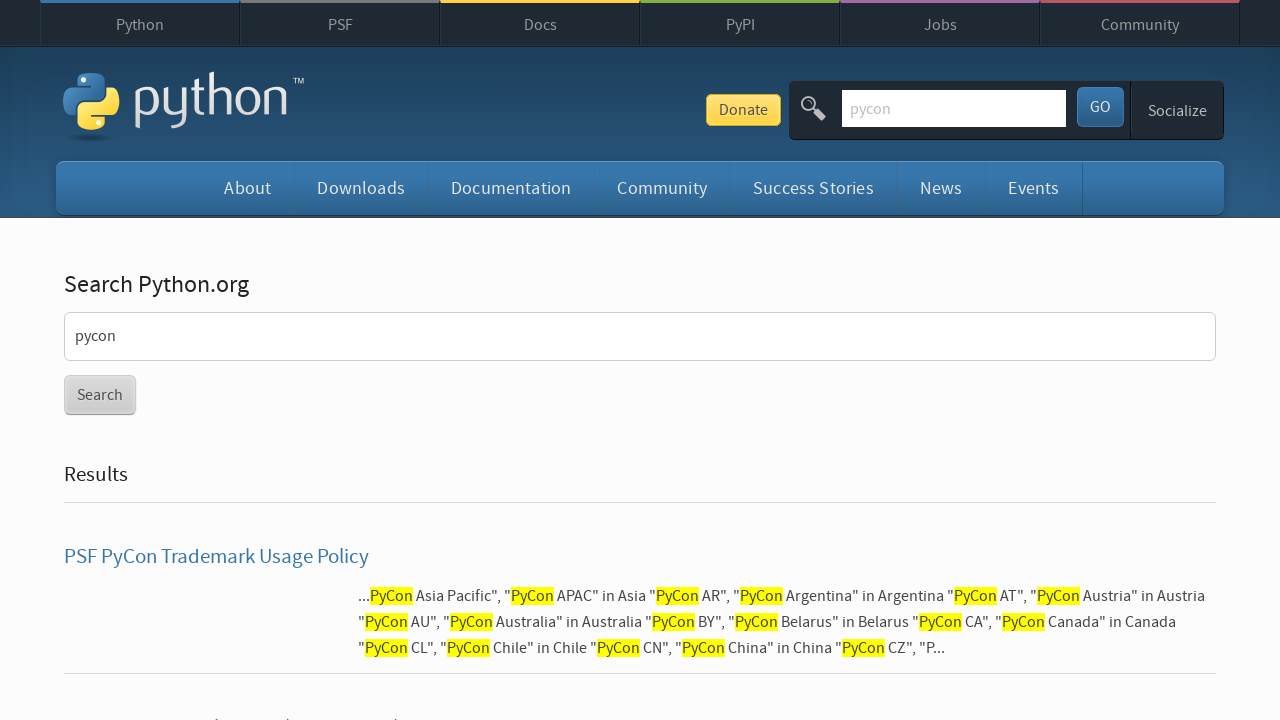

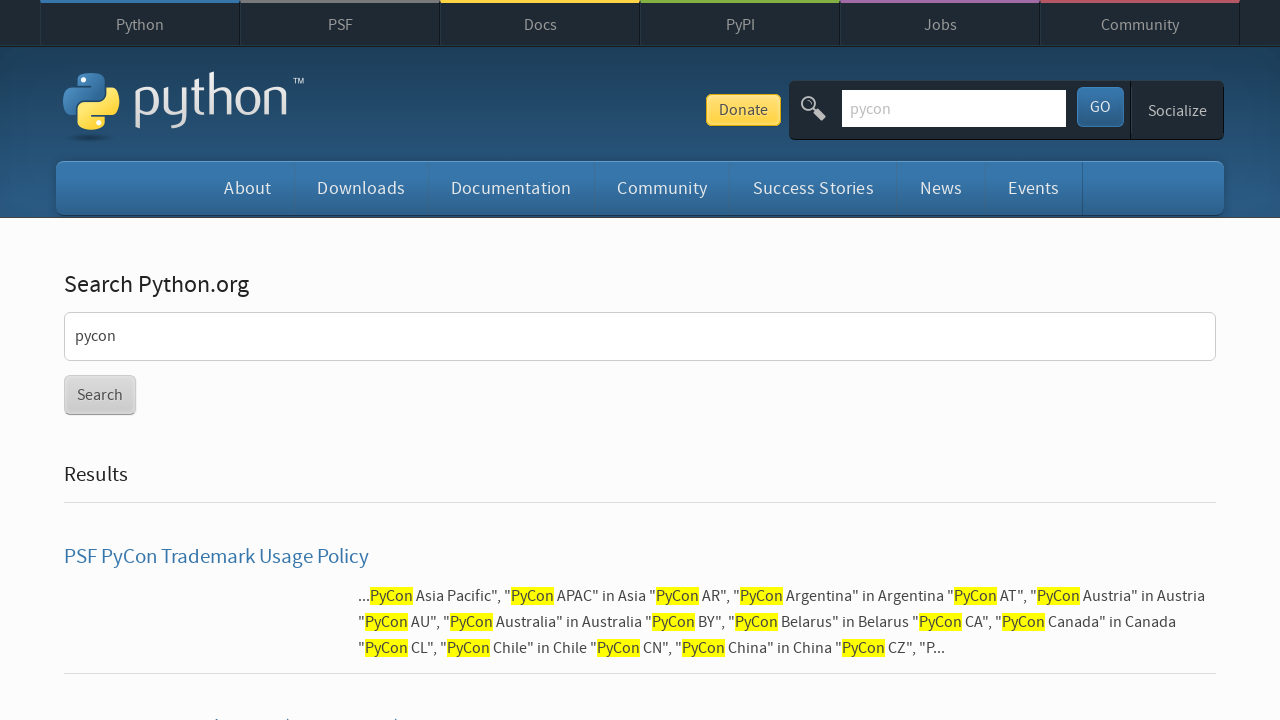